Tests multi-select dropdown functionality by selecting and deselecting multiple options using different methods (by index, visible text, and value)

Starting URL: http://syntaxprojects.com/basic-select-dropdown-demo.php

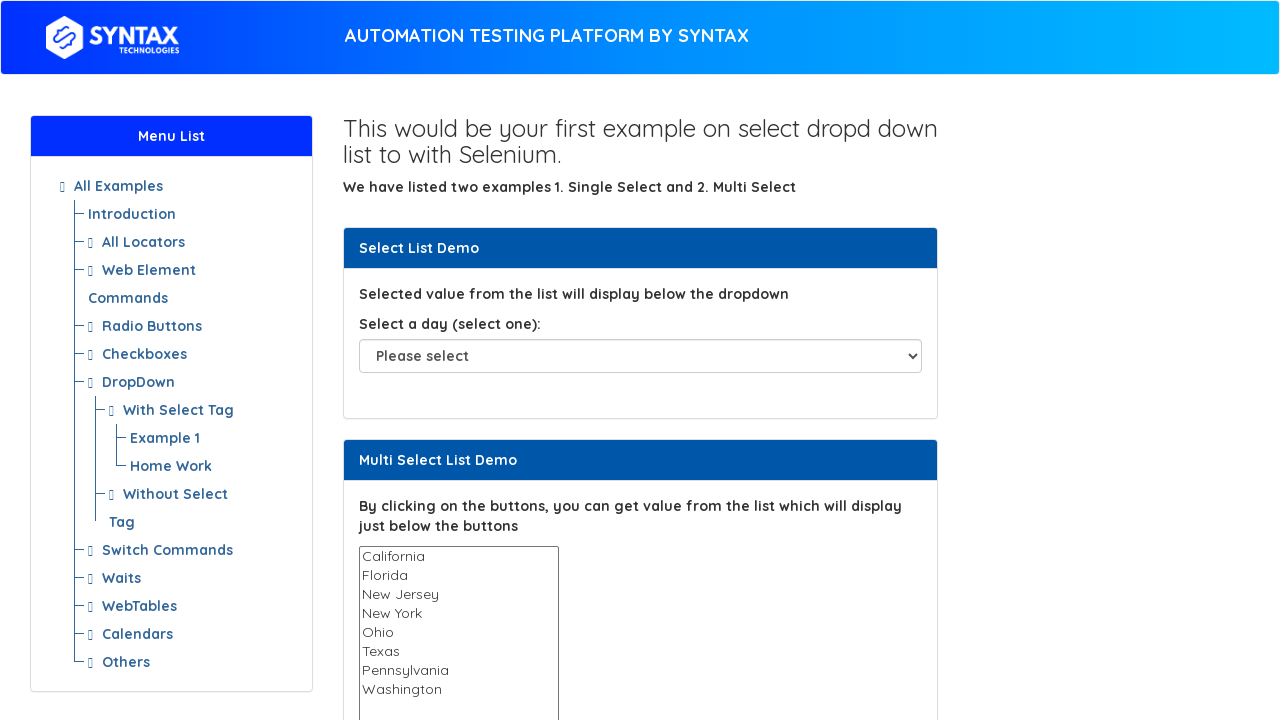

Located multi-select dropdown element
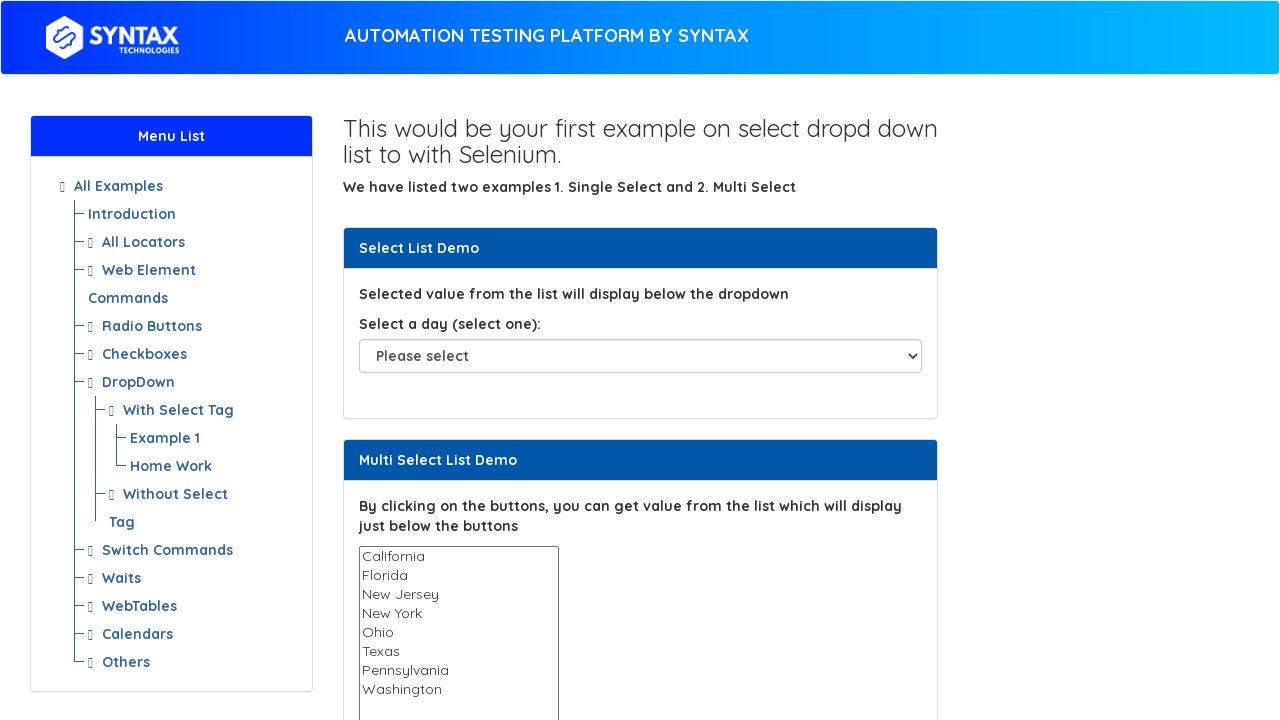

Selected 4th option (index 3) from multi-select dropdown on select#multi-select
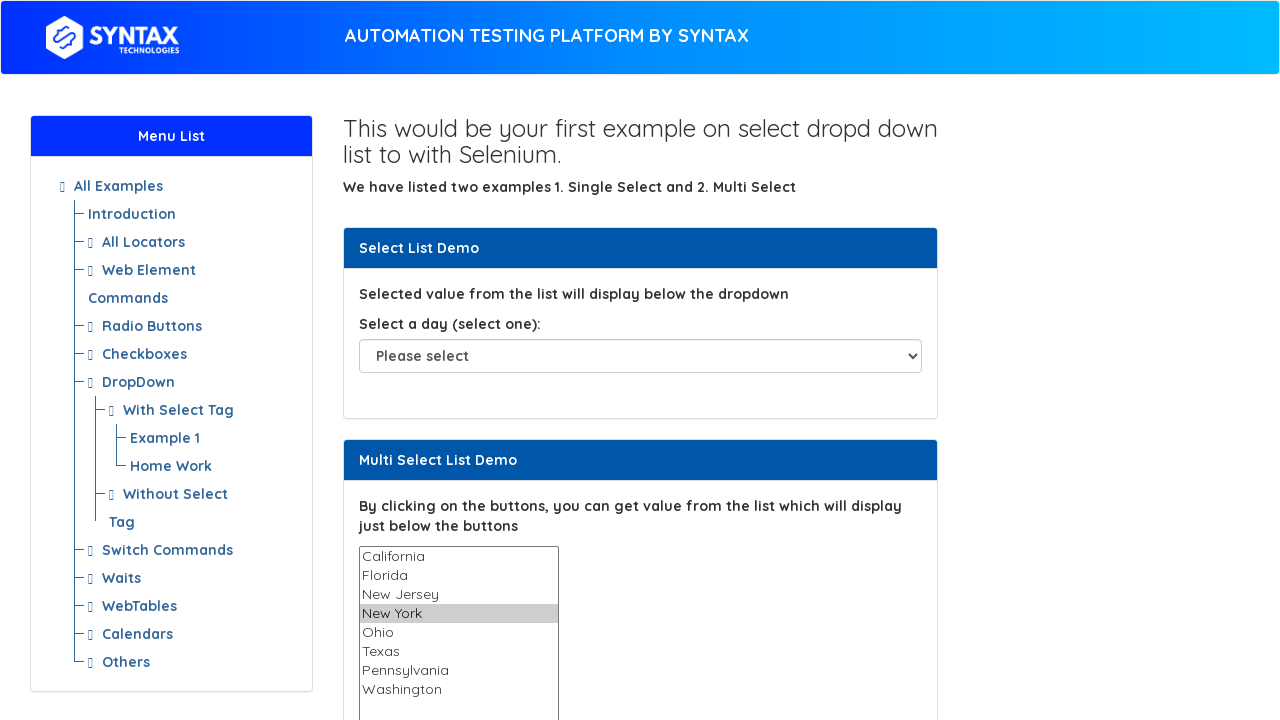

Selected 'Texas' option by visible text on select#multi-select
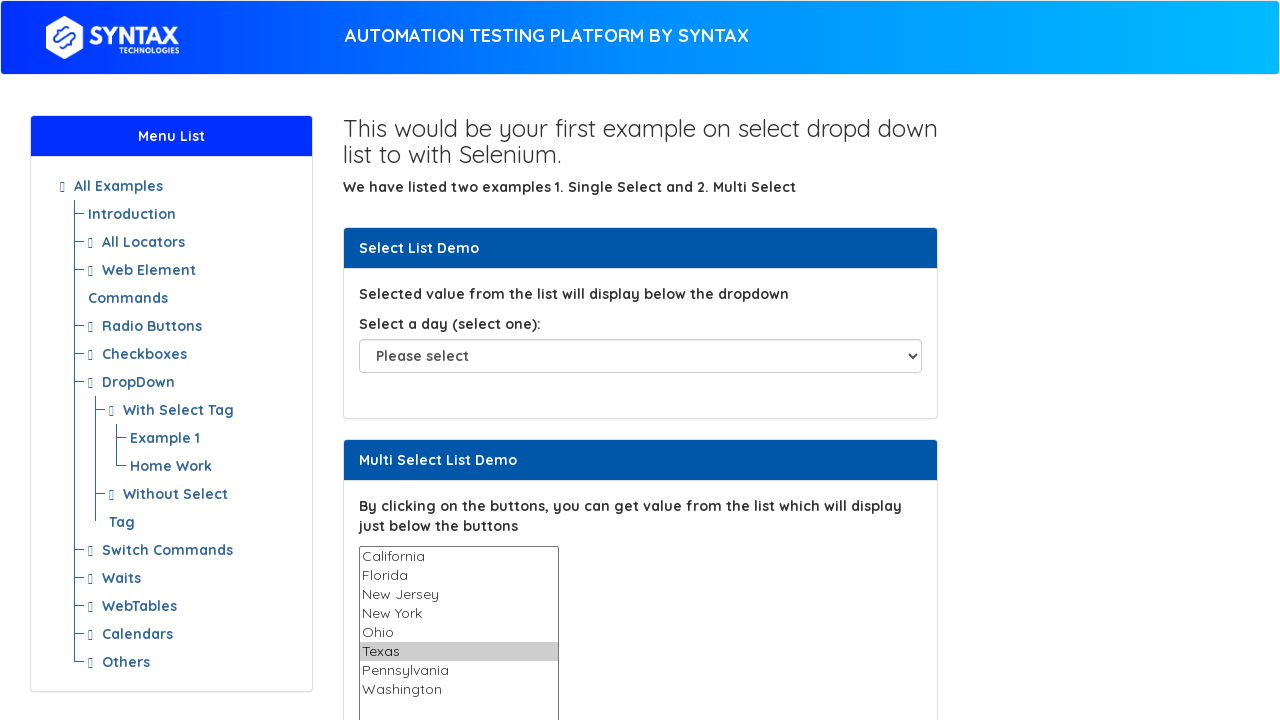

Selected 'Ohio' option by value on select#multi-select
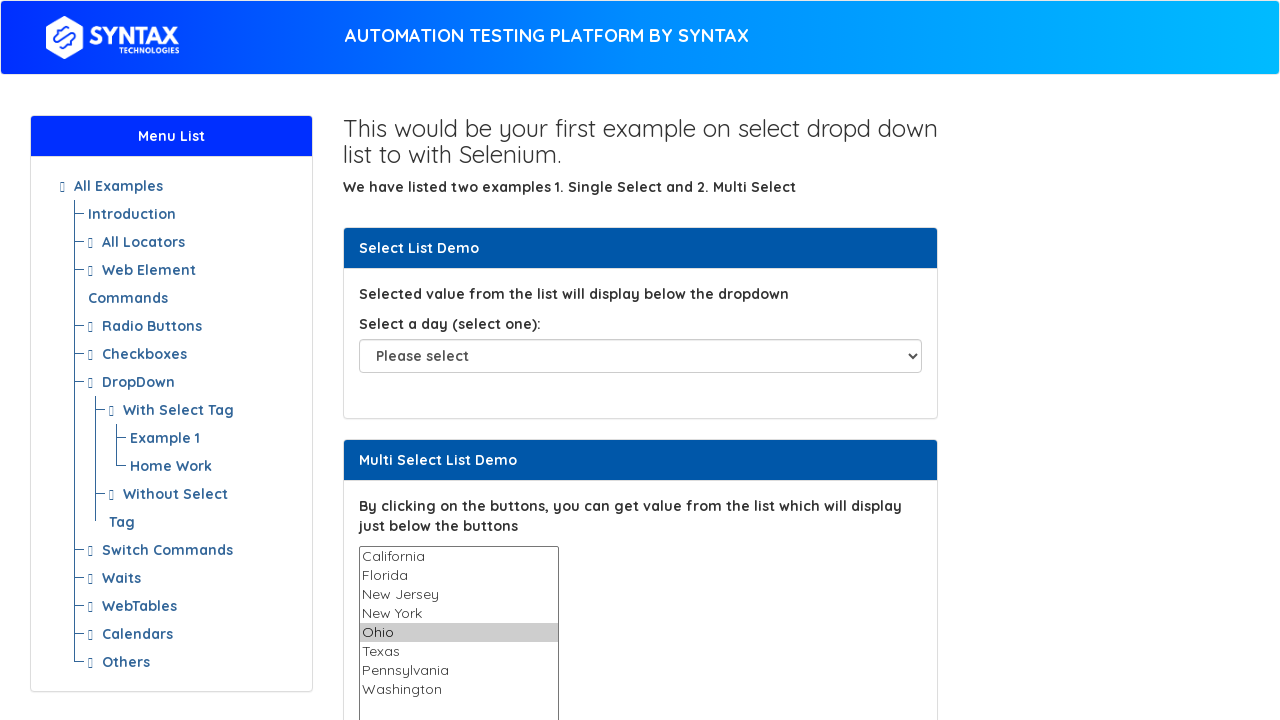

Deselected index 3, keeping only Texas and Ohio selected on select#multi-select
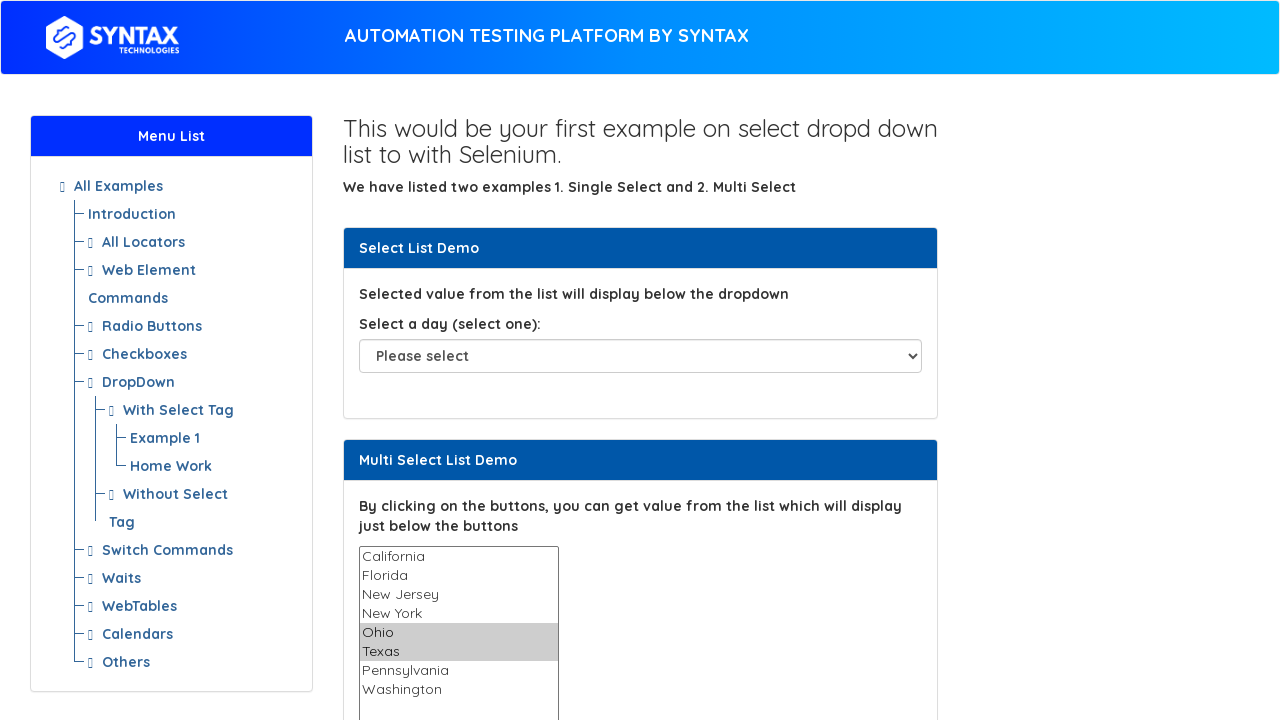

Deselected Texas, keeping only Ohio selected on select#multi-select
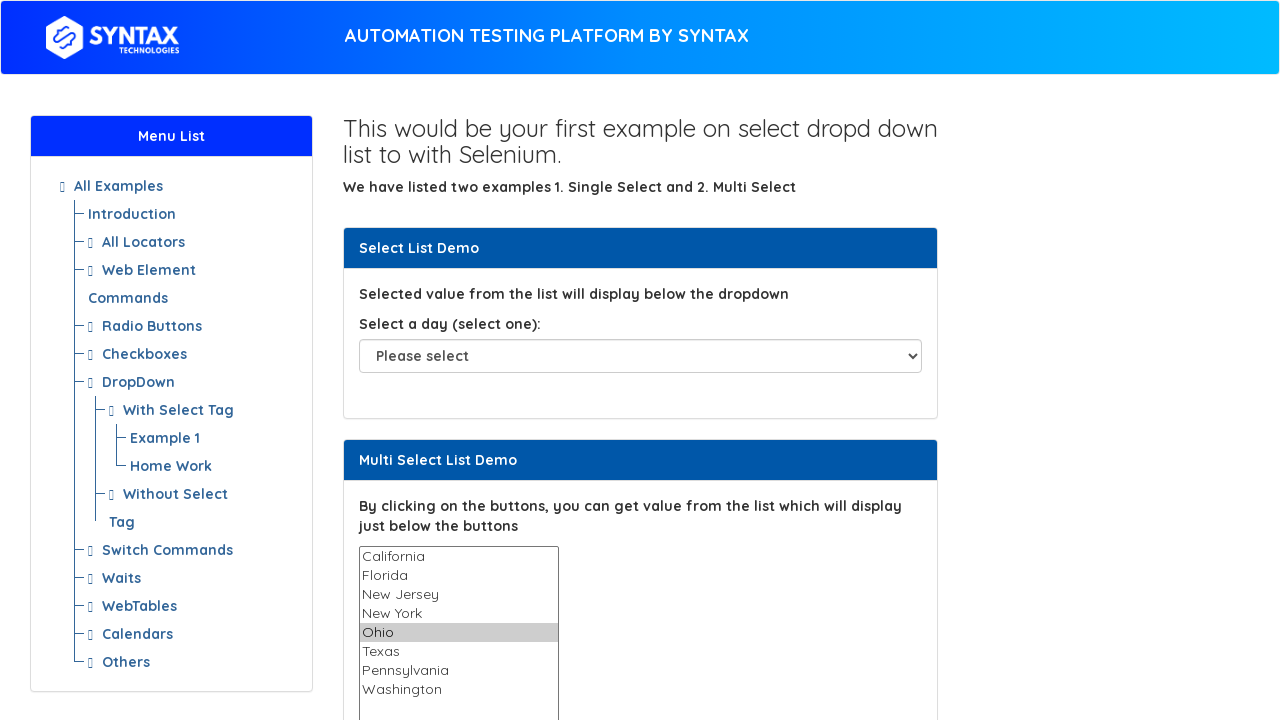

Retrieved all option elements from multi-select dropdown
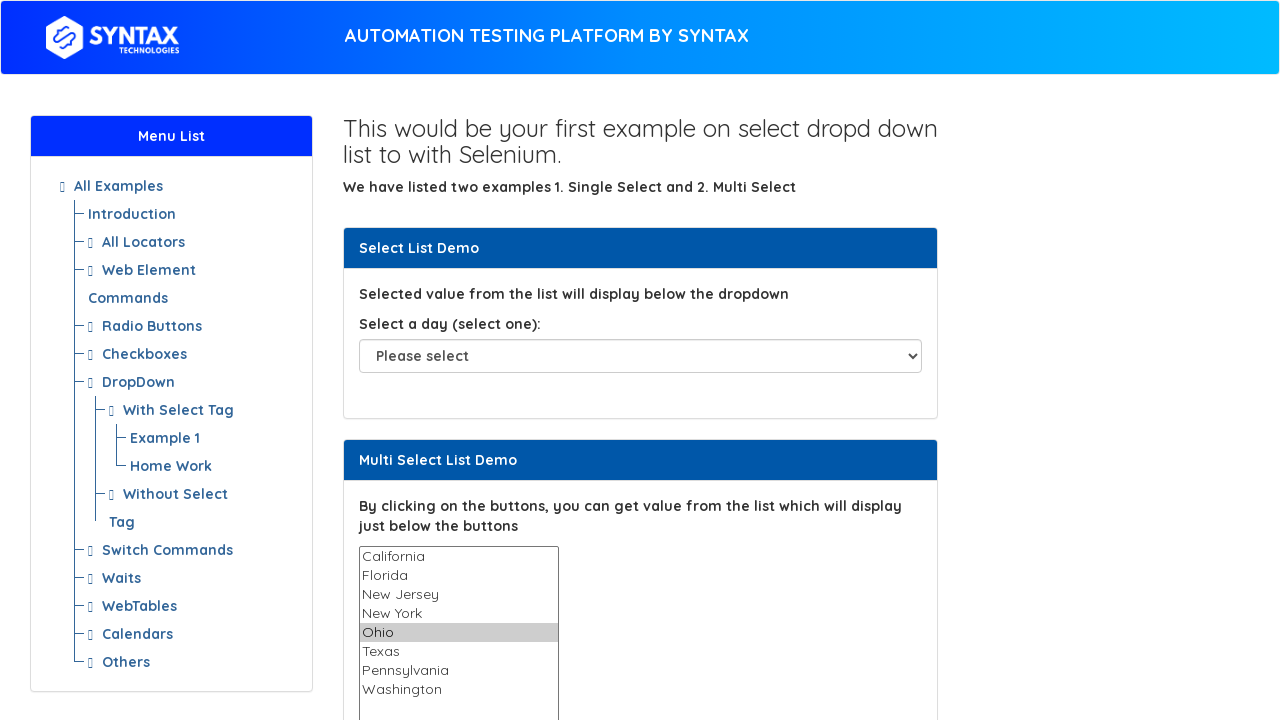

Printed option text: California
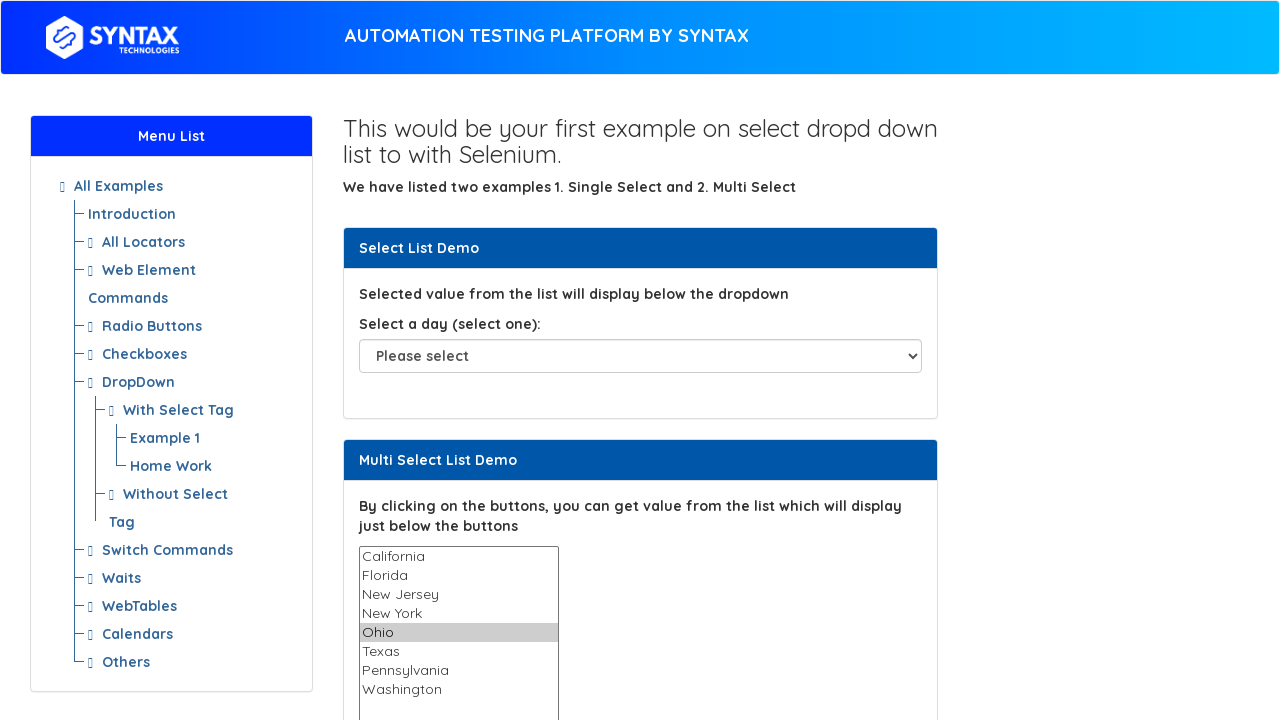

Printed option text: Florida
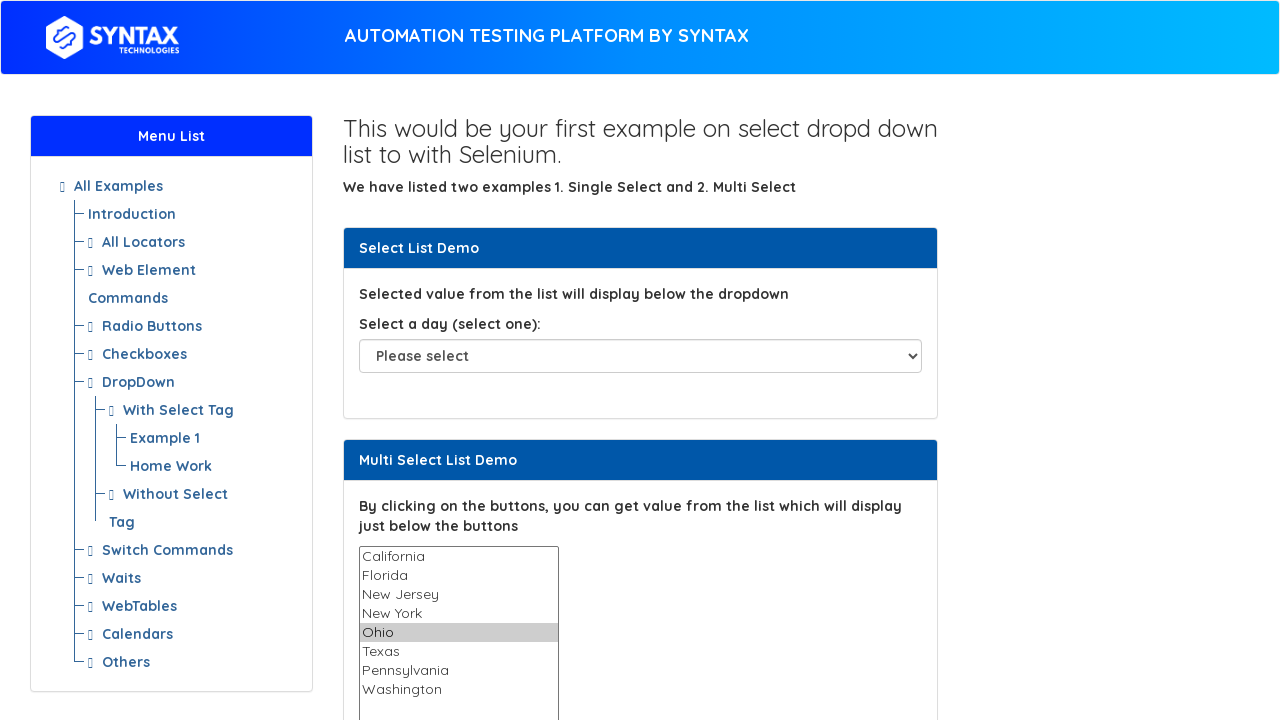

Printed option text: New Jersey
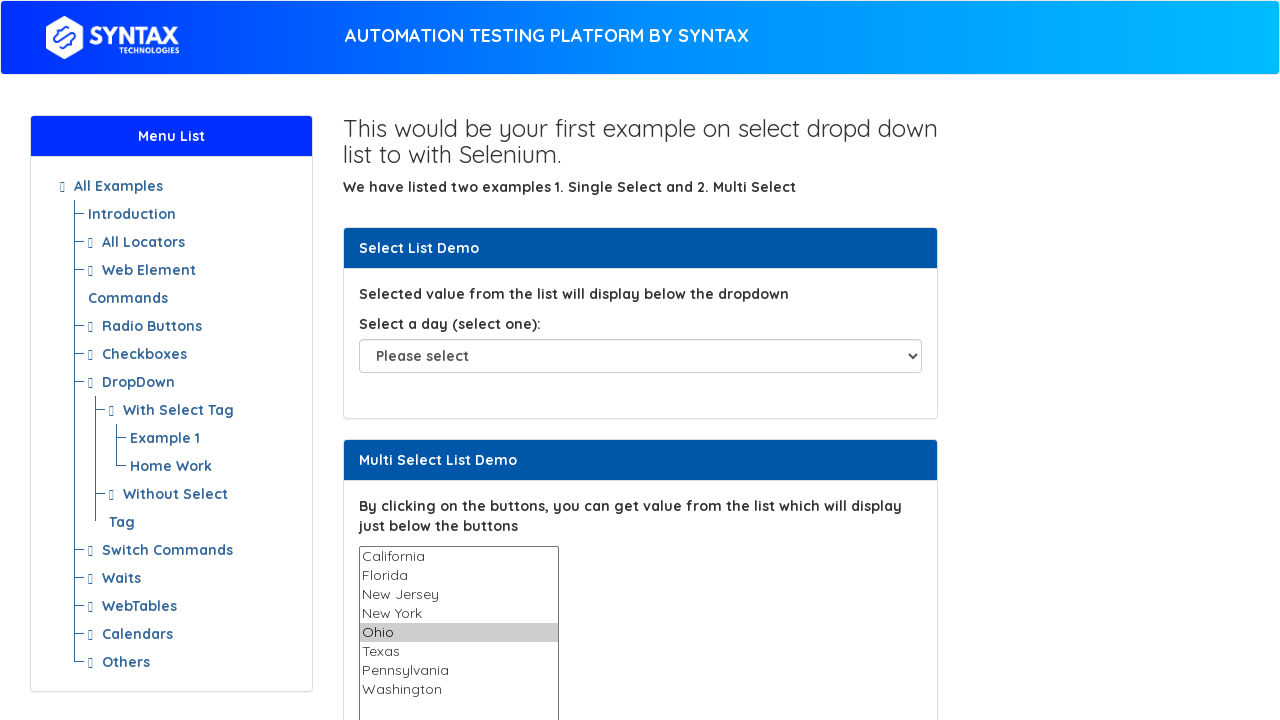

Printed option text: New York
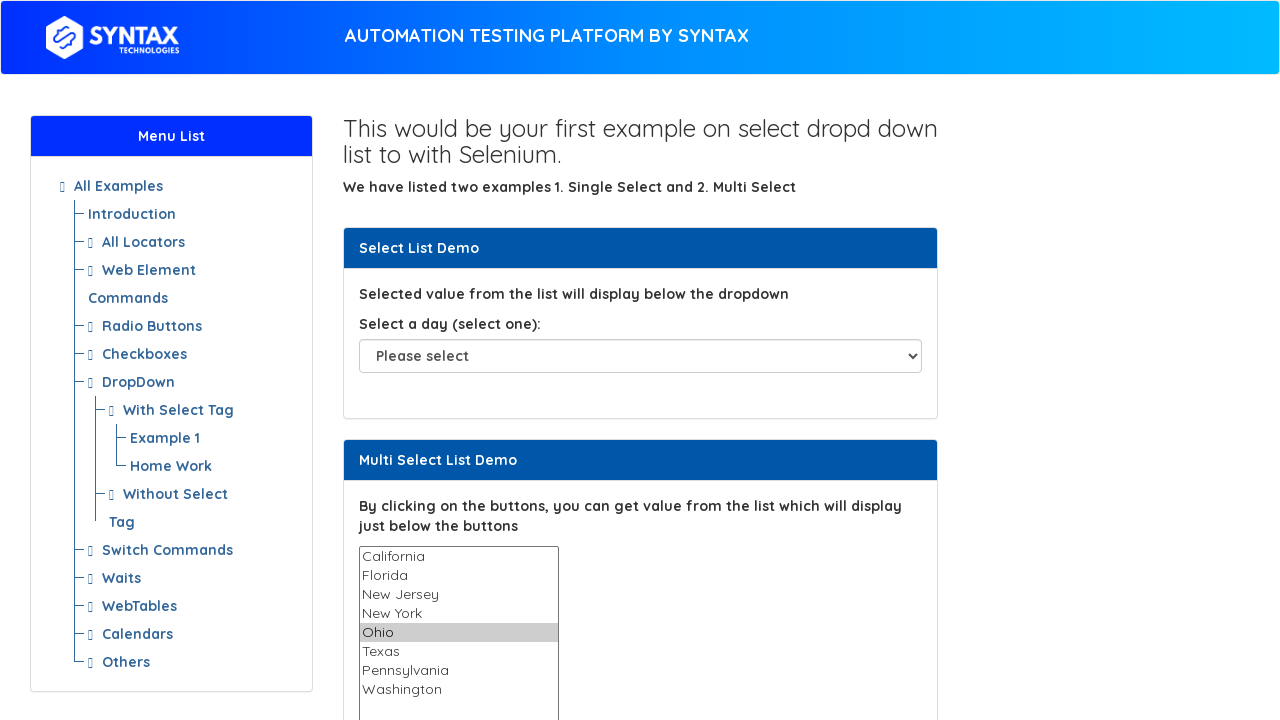

Printed option text: Ohio
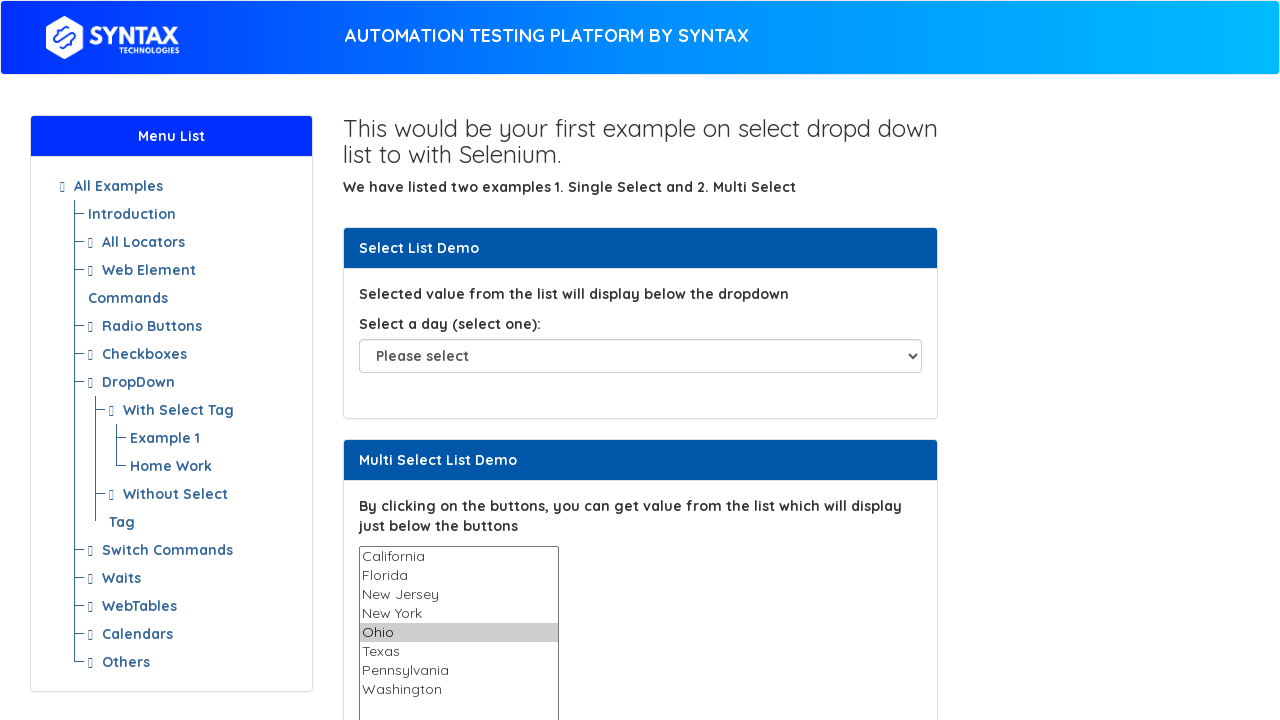

Printed option text: Texas
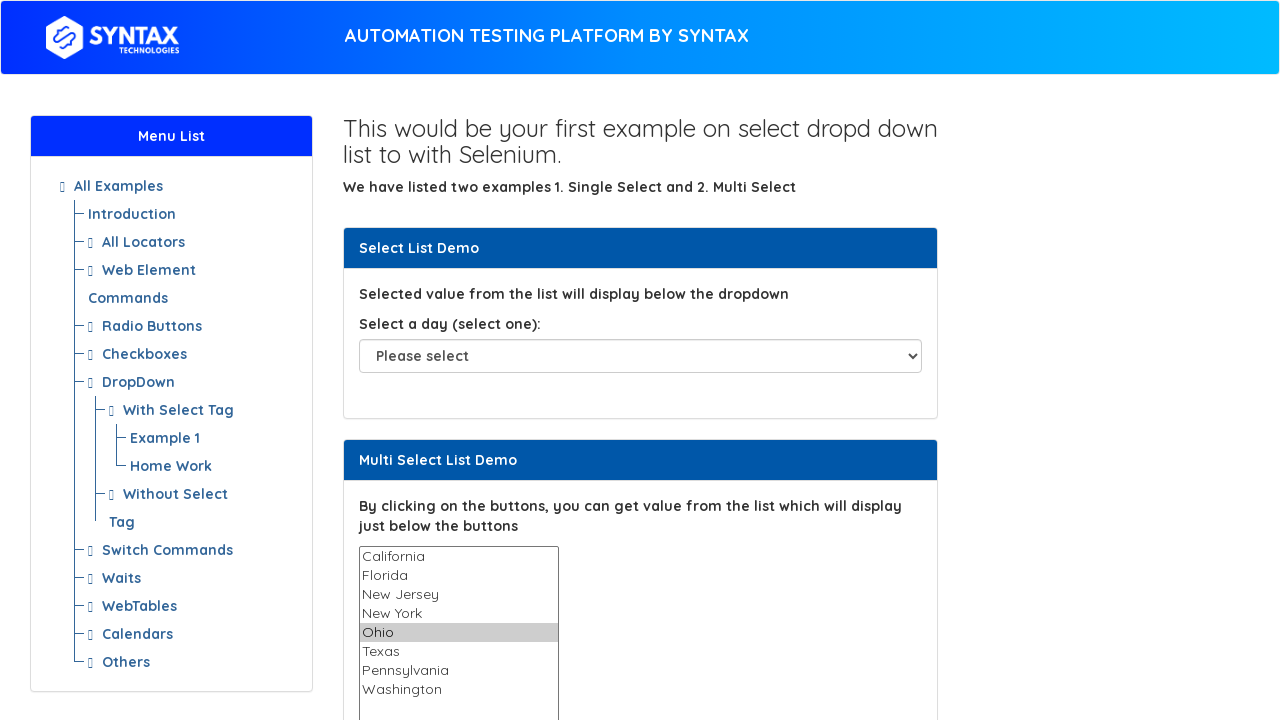

Printed option text: Pennsylvania
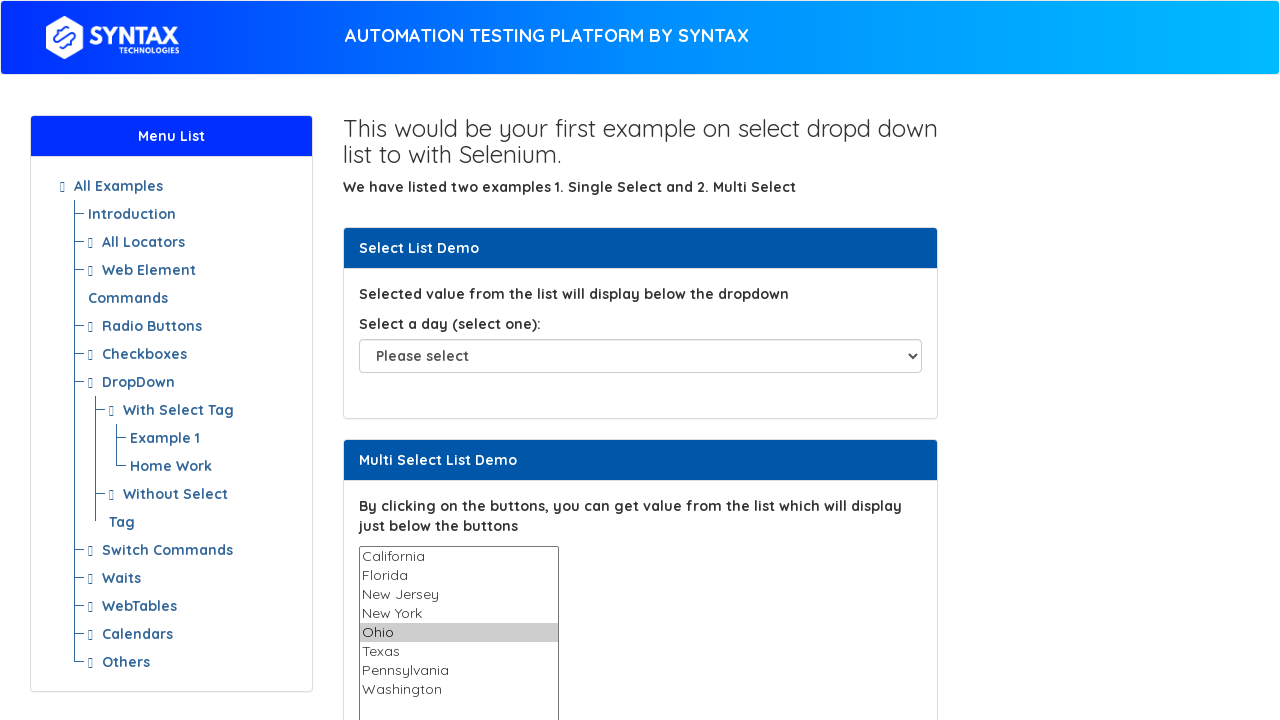

Printed option text: Washington
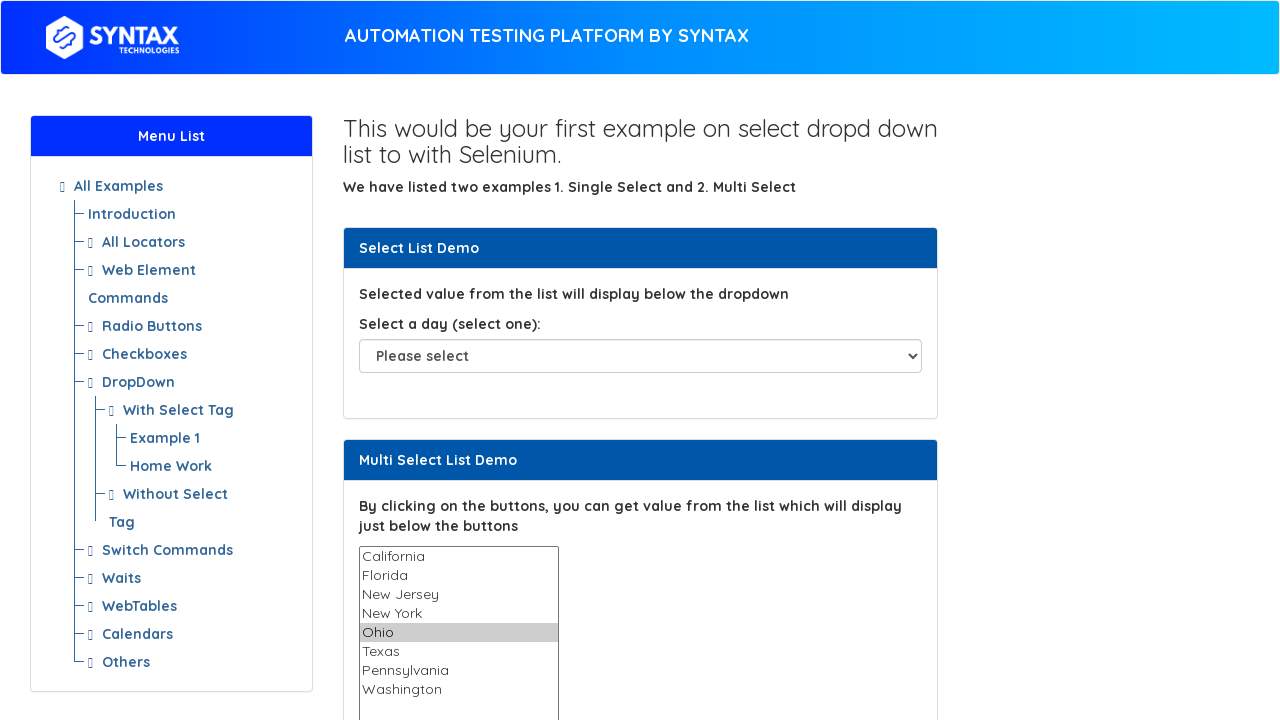

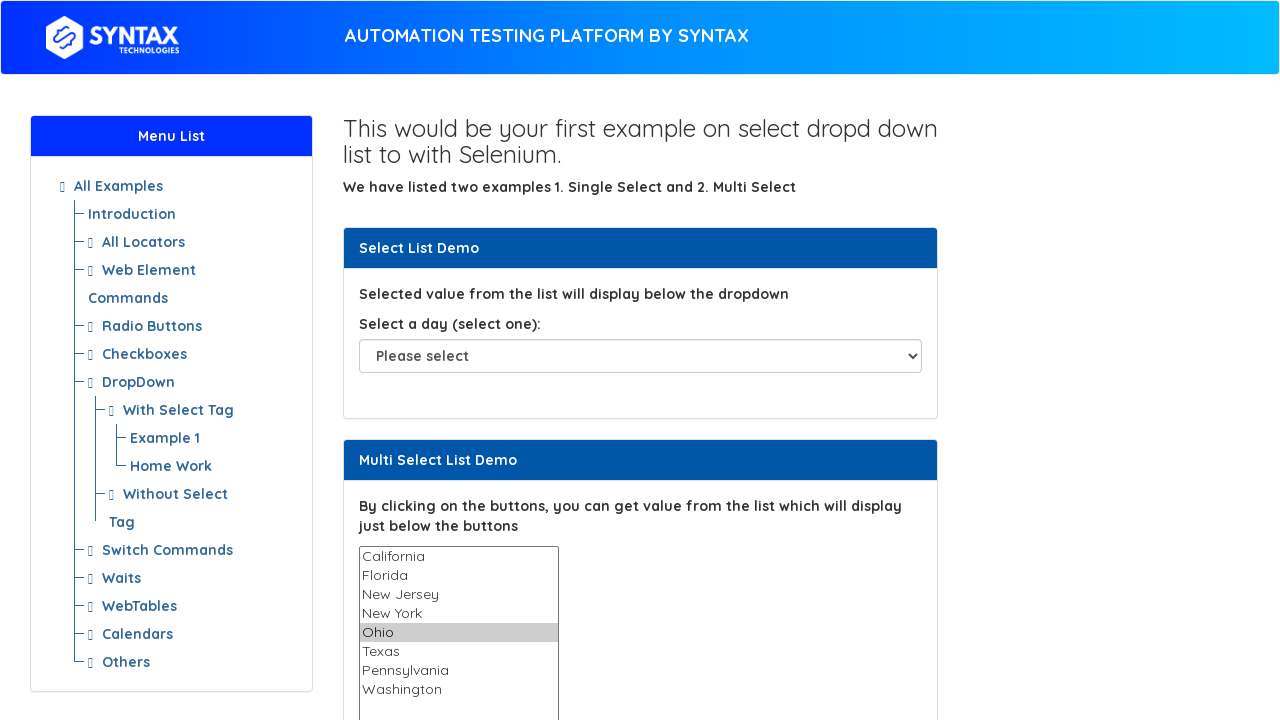